Tests basic form controls including text inputs, radio buttons, checkboxes, buttons, and link navigation on a practice HTML controls page

Starting URL: https://www.hyrtutorials.com/p/basic-controls.html

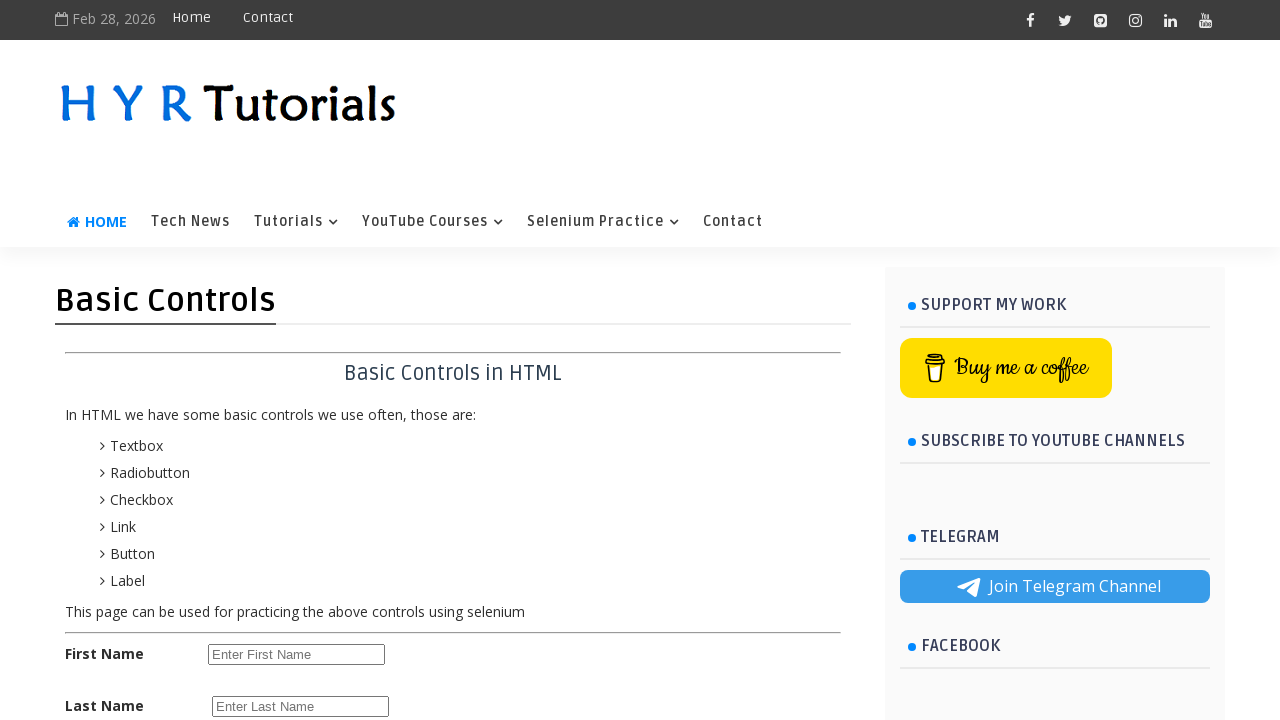

Filled first name field with 'shiva' on #firstName
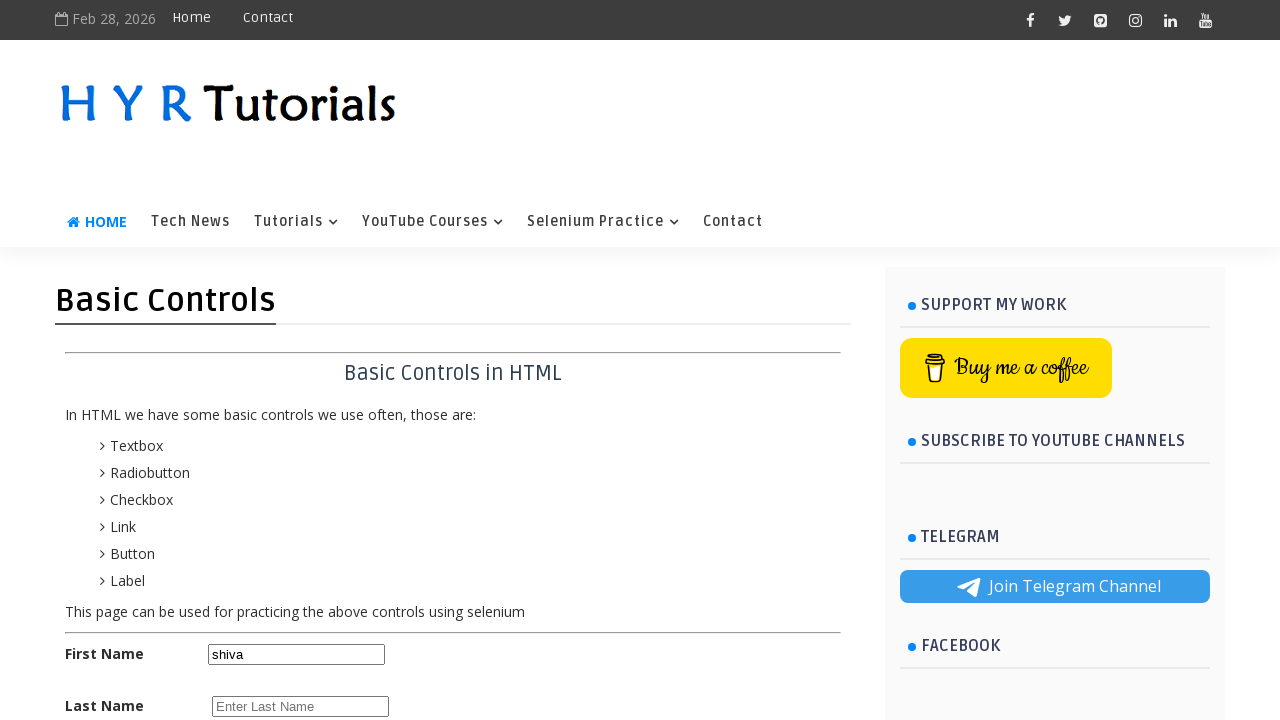

Filled last name field with 'raju' on #lastName
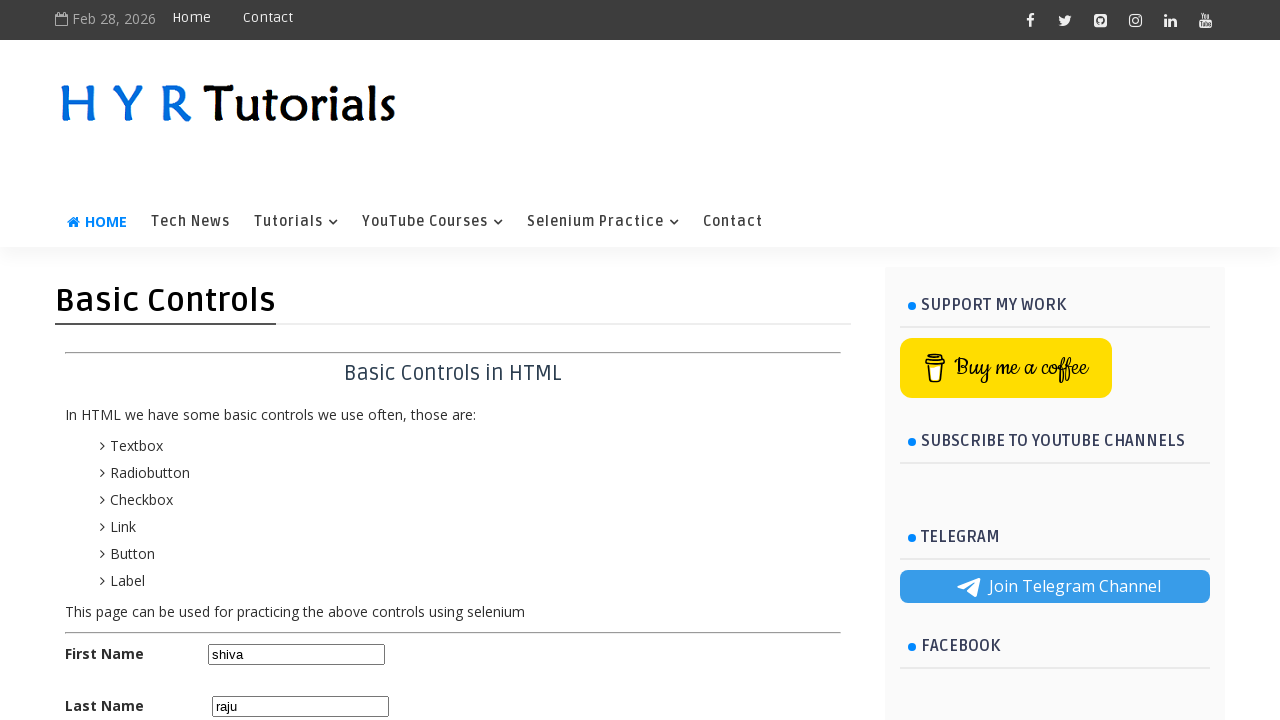

Clicked female radio button at (286, 360) on #femalerb
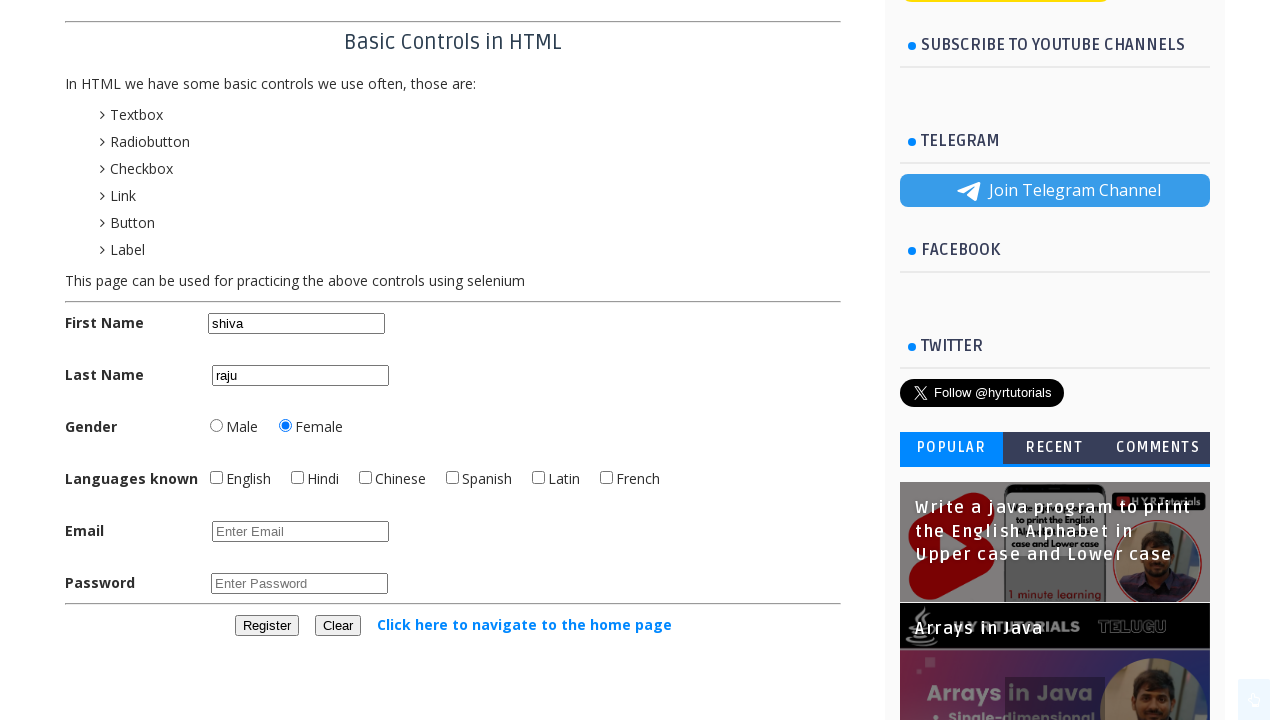

Clicked male radio button at (216, 426) on #malerb
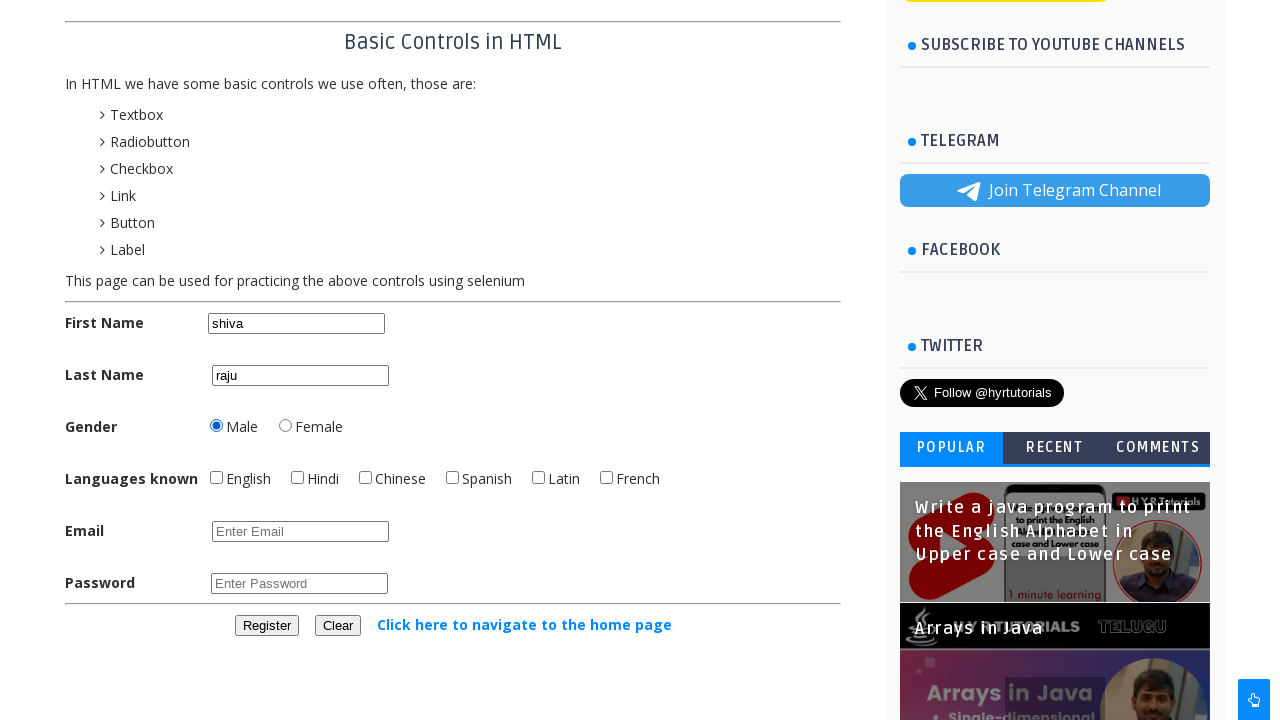

Clicked English checkbox at (216, 478) on #englishchbx
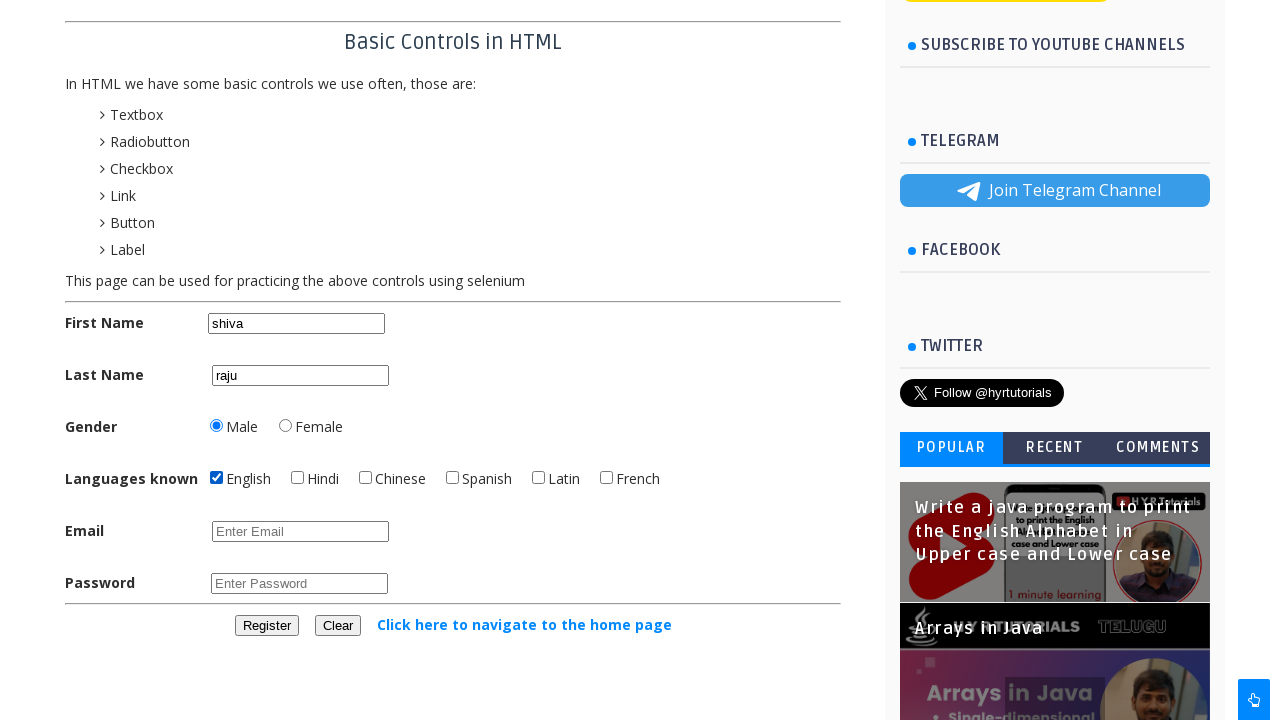

Unchecked English checkbox as it was selected at (216, 478) on #englishchbx
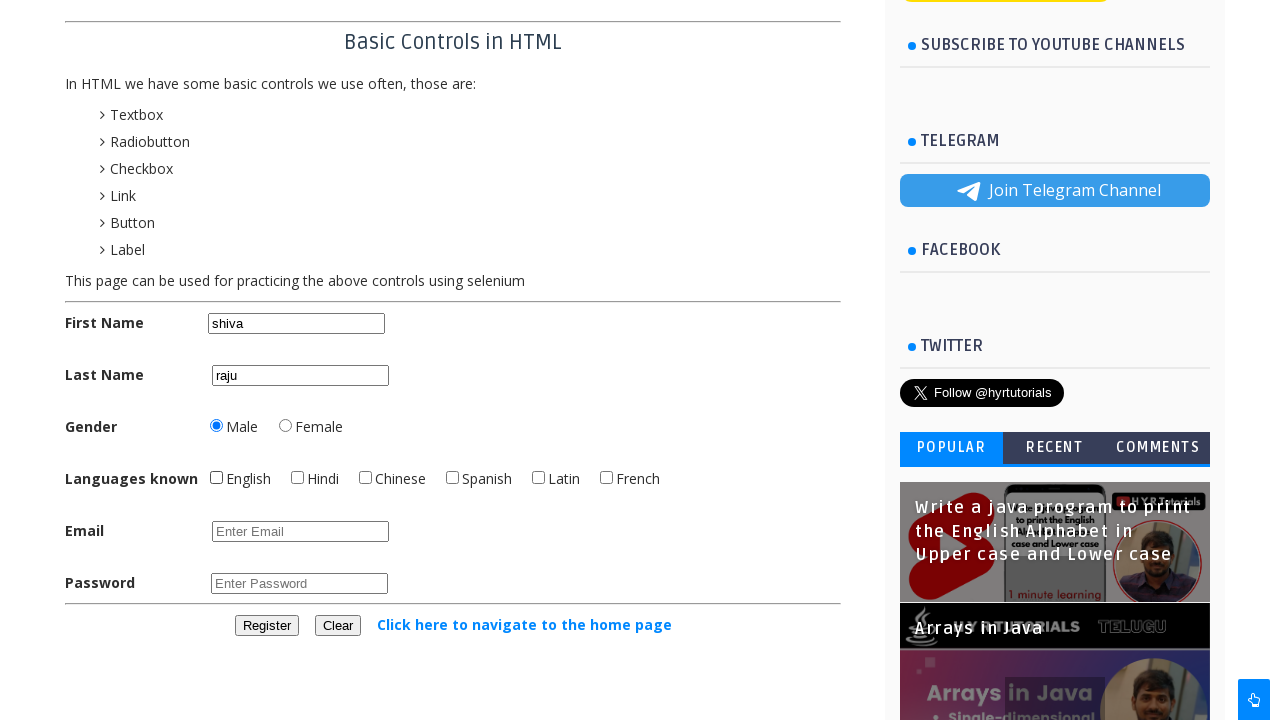

Clicked Hindi checkbox at (298, 478) on #hindichbx
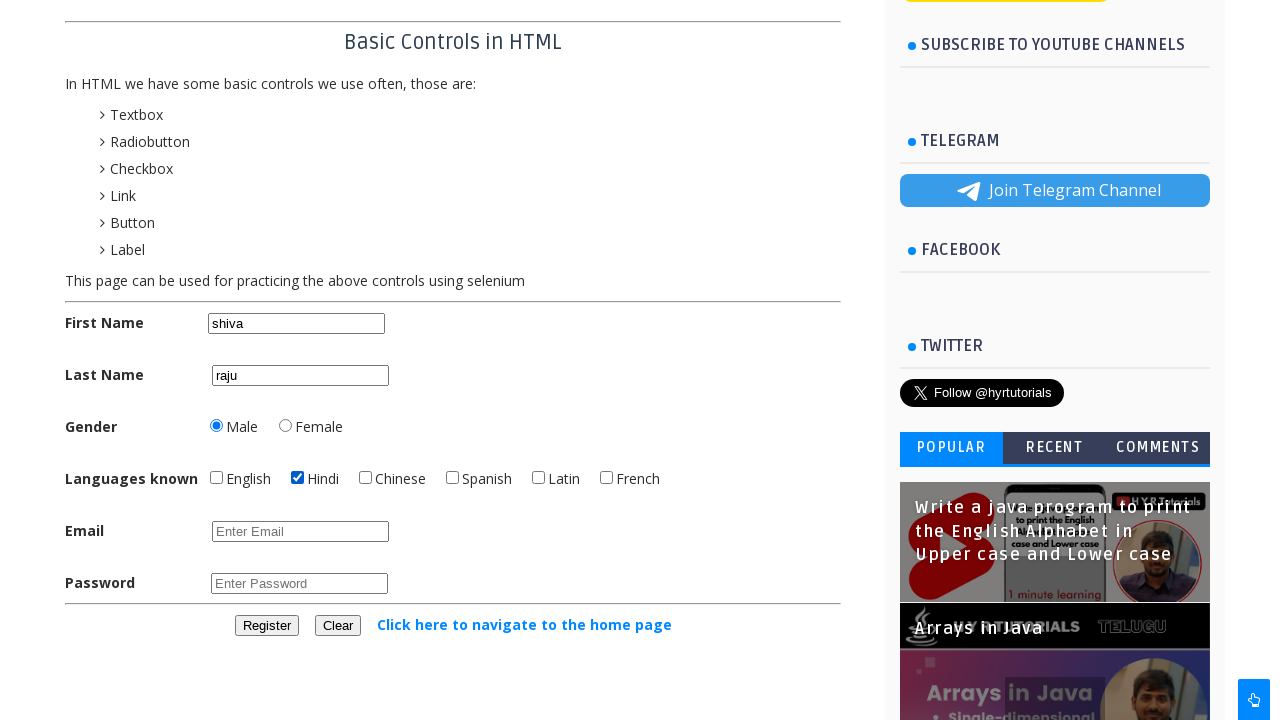

Clicked Latin checkbox at (538, 478) on #latinchbx
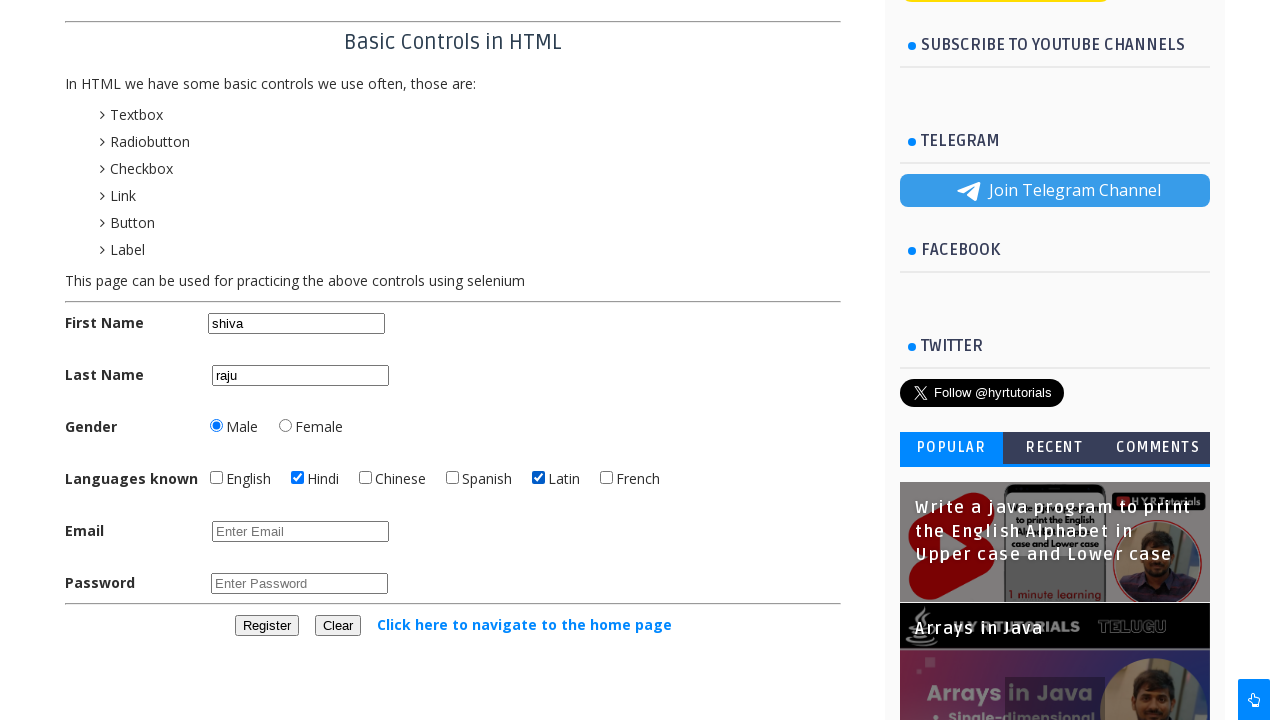

Clicked register button to submit form at (266, 626) on #registerbtn
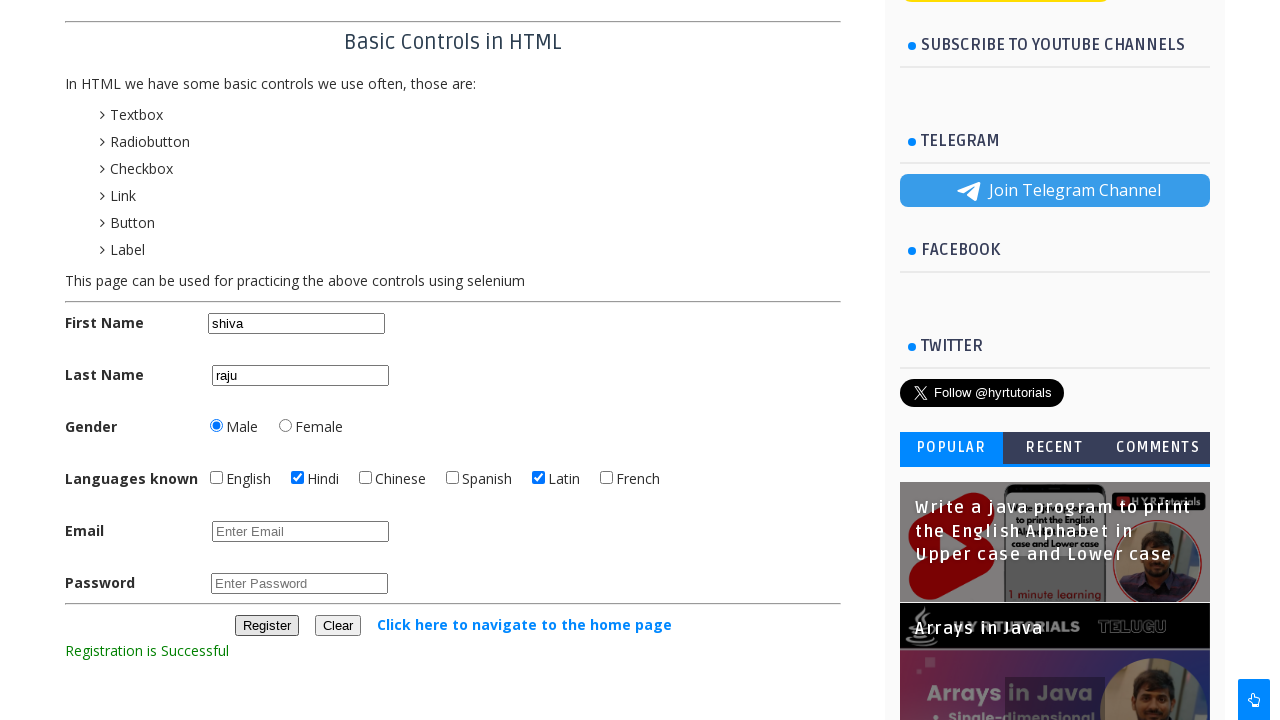

Registration success message appeared
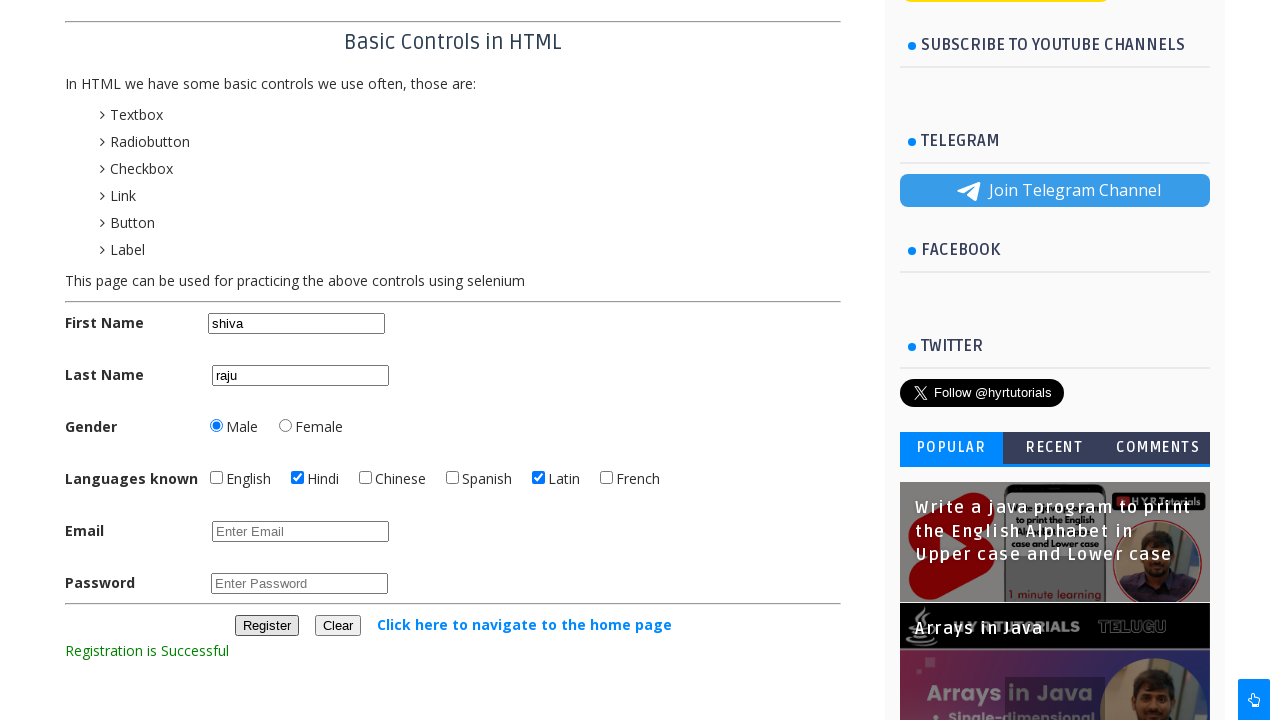

Clicked clear button to reset form at (338, 626) on #clearbtn
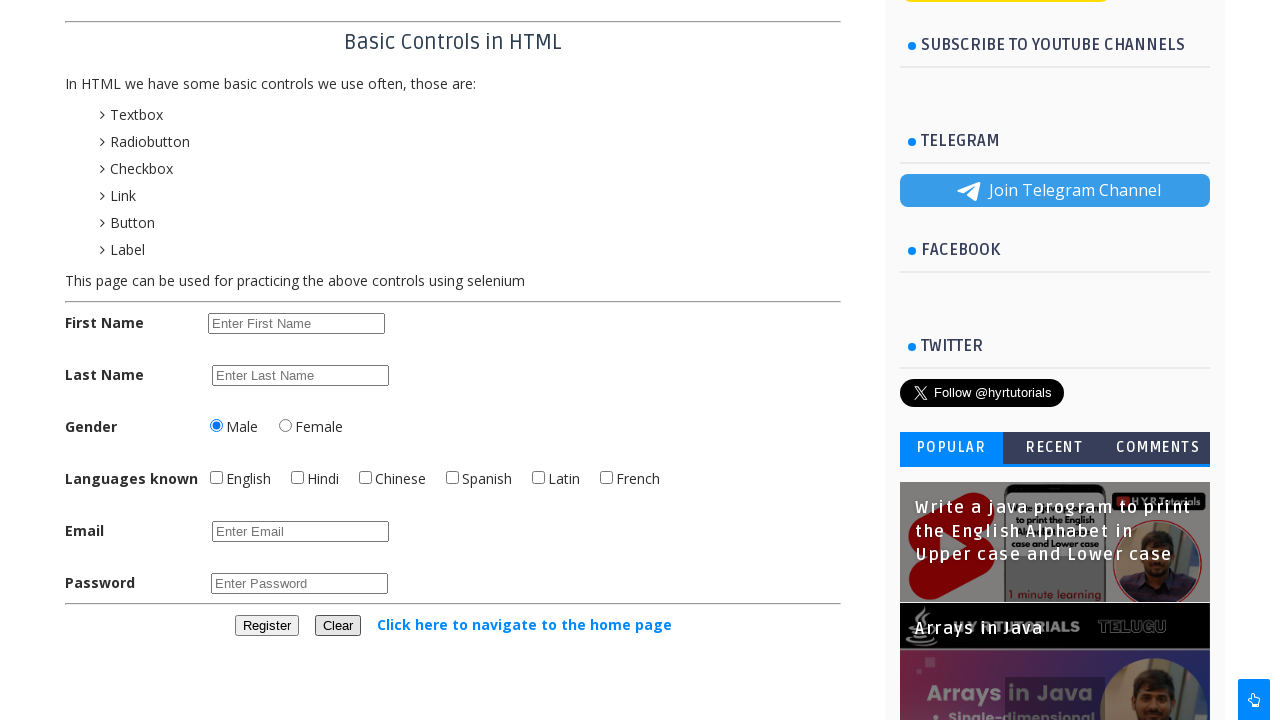

Clicked link to navigate to home page at (524, 624) on text=Click here to navigate to the home page
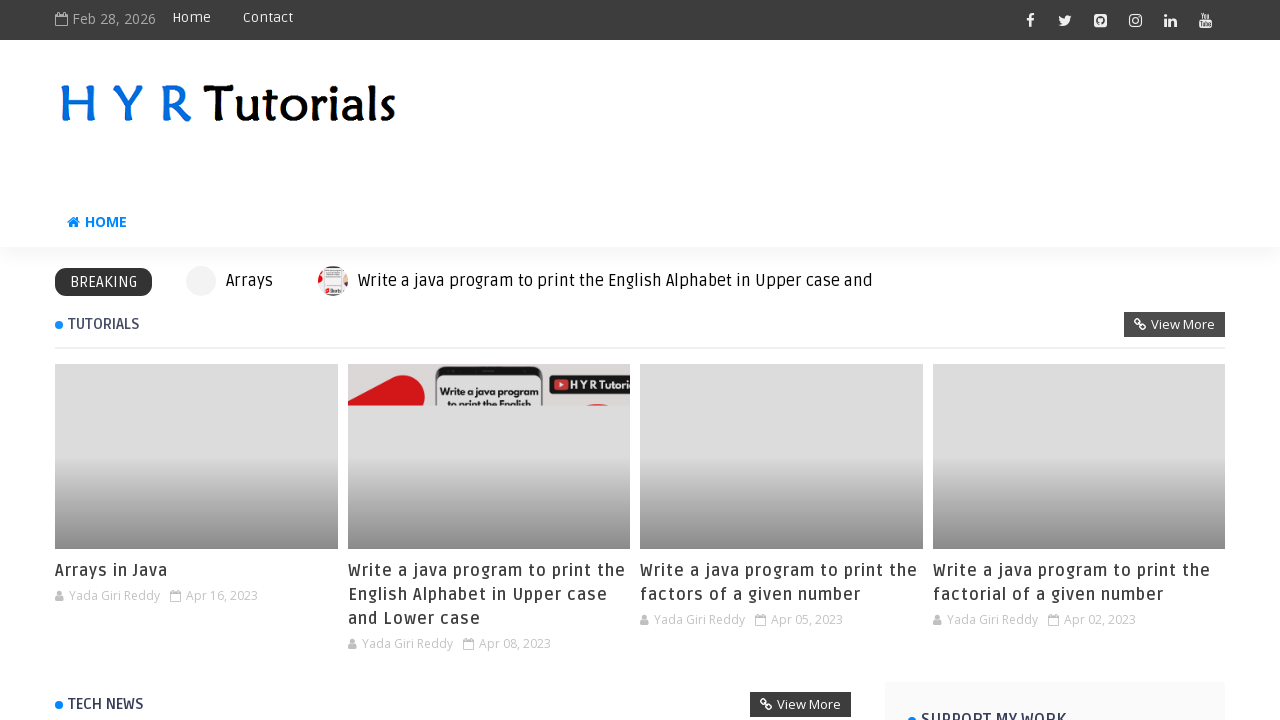

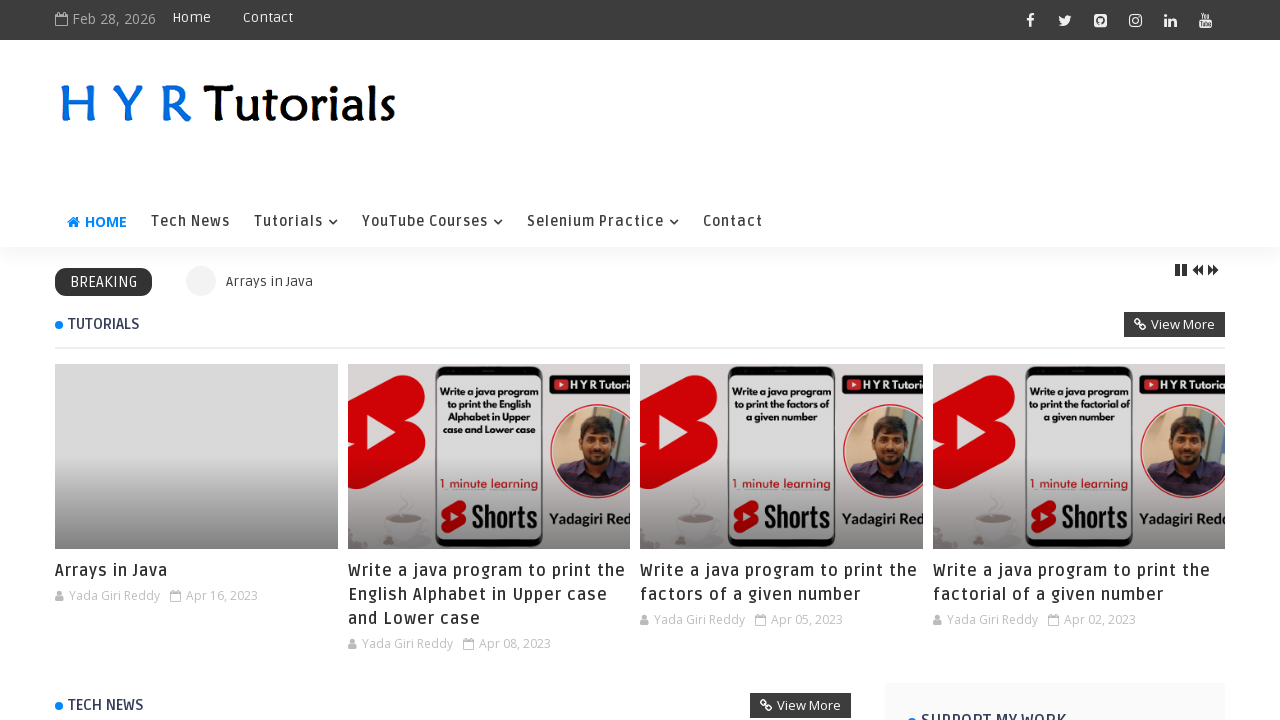